Tests drag and drop functionality on jQuery UI demo page by dragging an element to a drop target

Starting URL: http://jqueryui.com/droppable

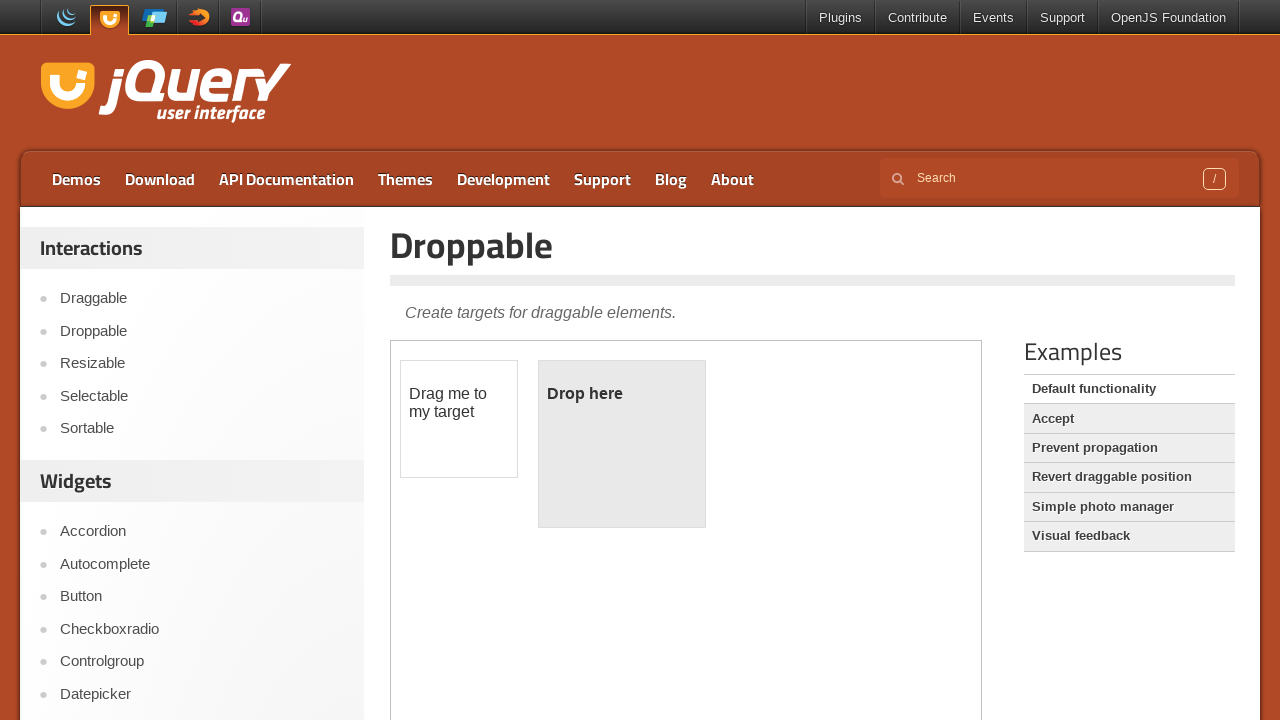

Waited for draggable element to load in iframe
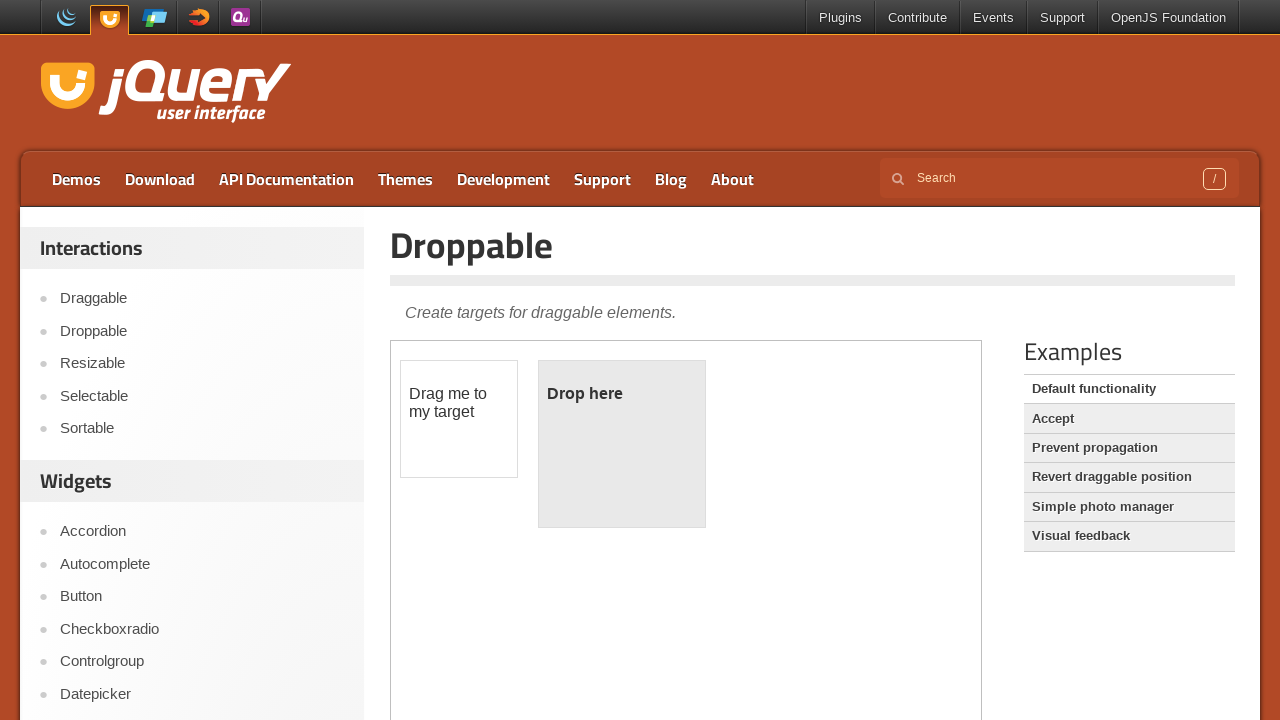

Accessed the iframe containing the drag-drop demo
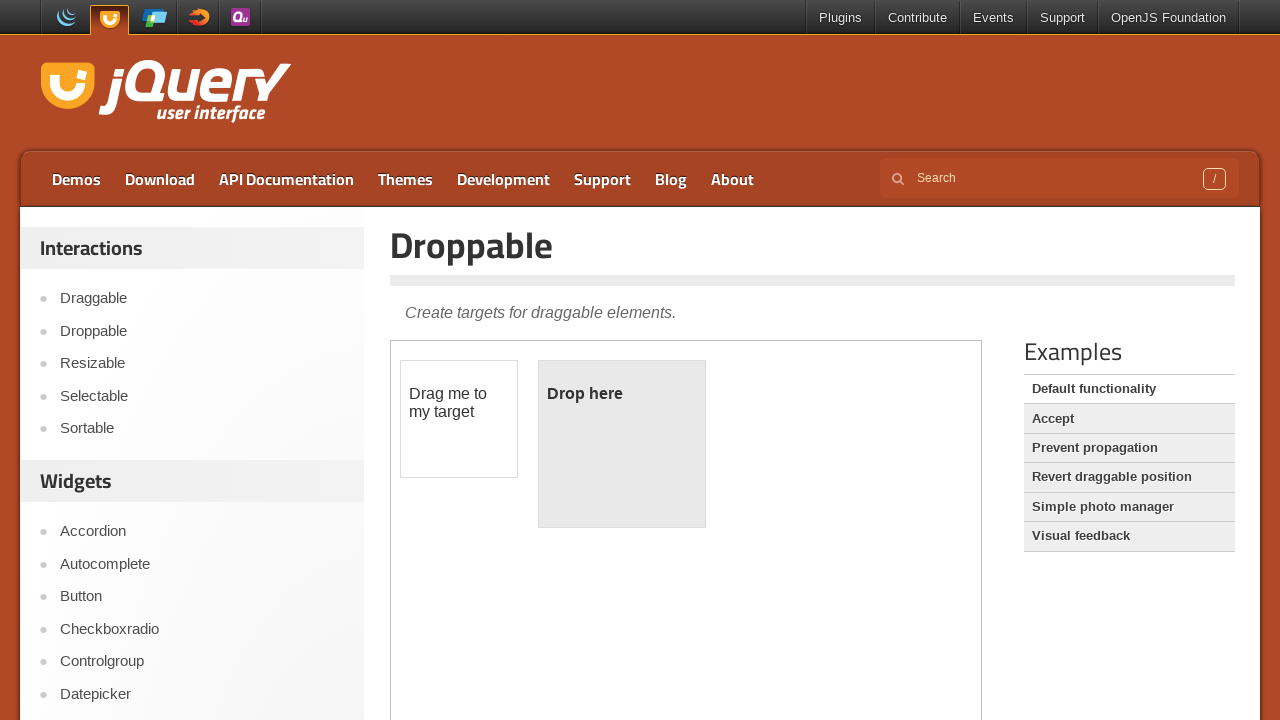

Located the draggable element
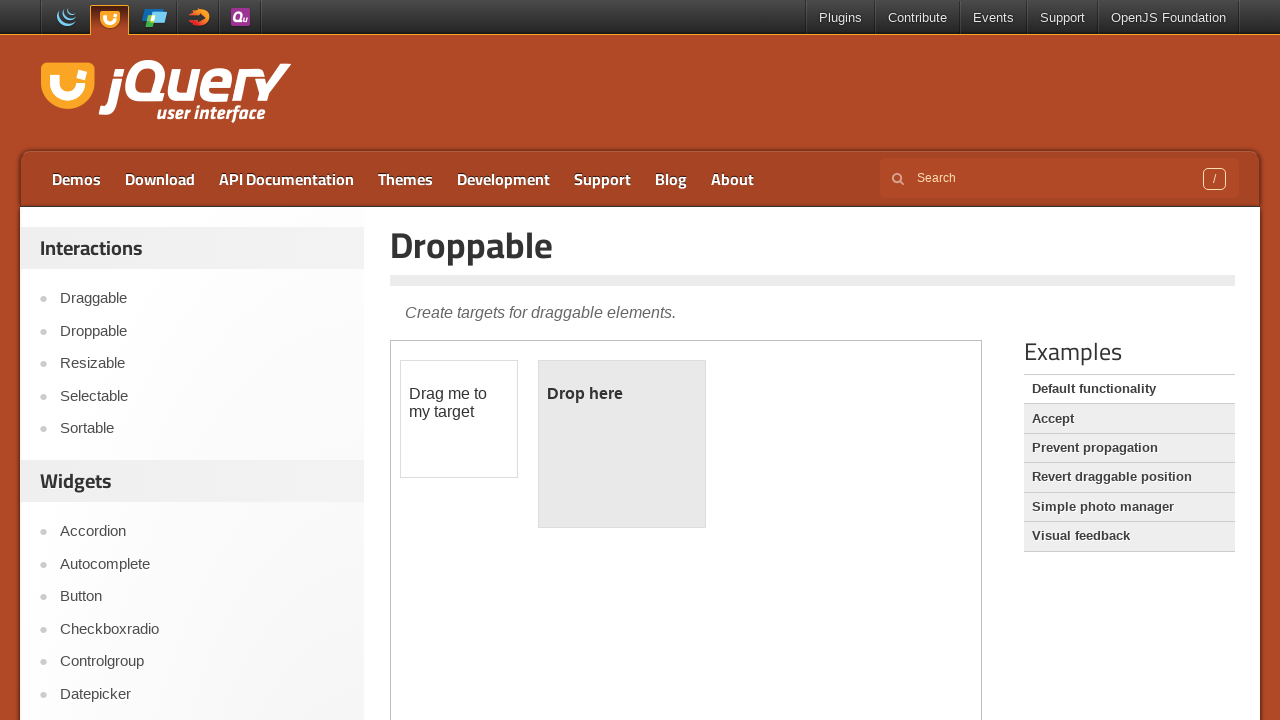

Located the droppable target element
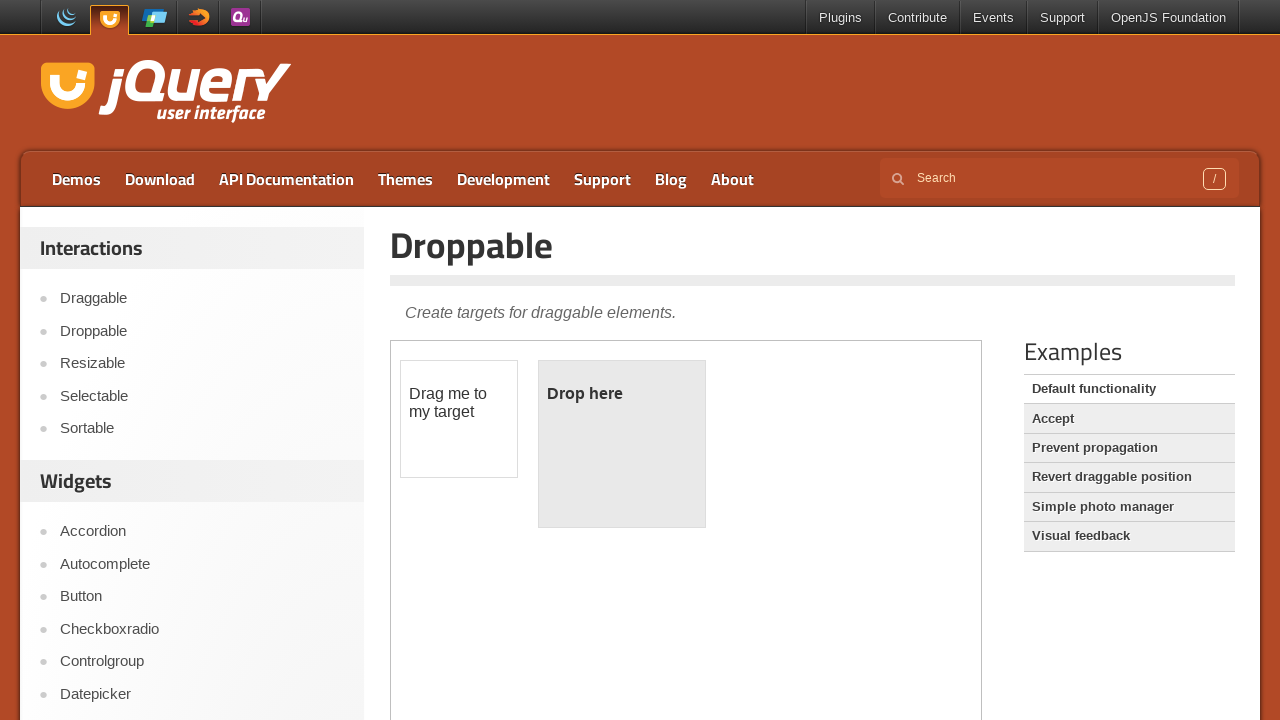

Dragged the element to the drop target at (622, 444)
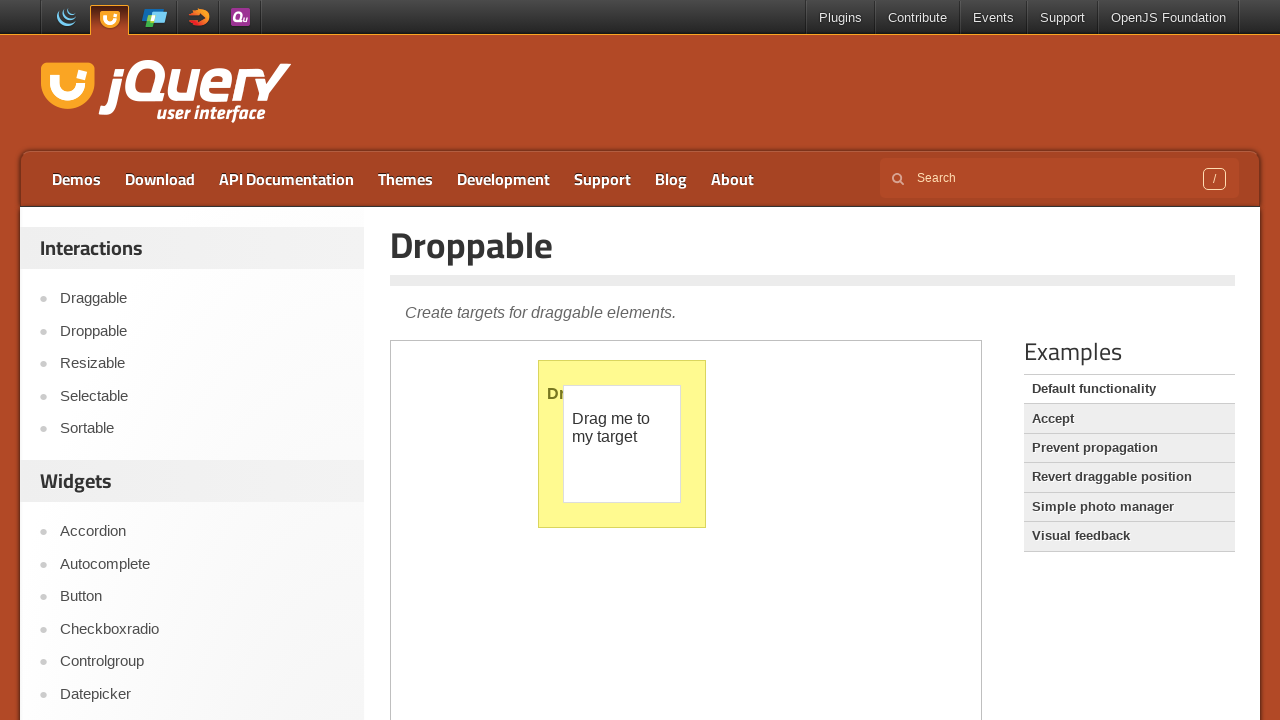

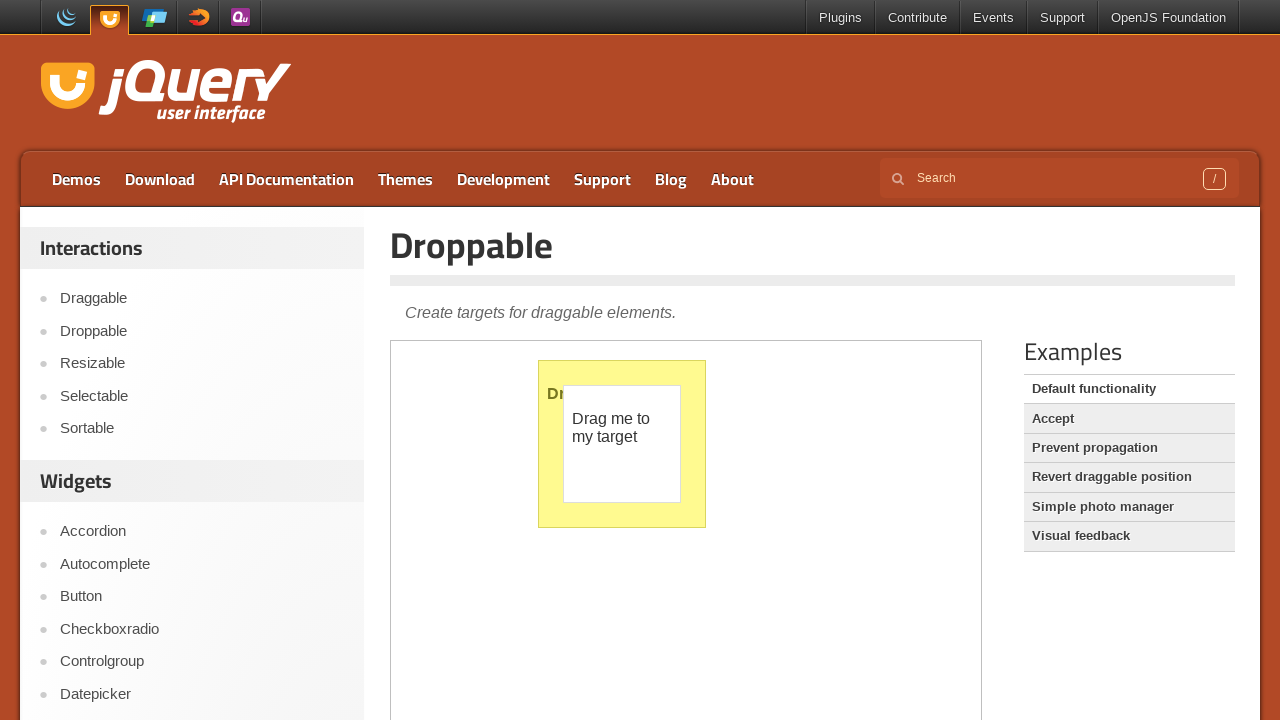